Tests the furniture category filter functionality by navigating to the Furniture section, applying a price range filter (min 40, max 200), verifying products are found, clicking the first product, and checking the product price is within the filtered range.

Starting URL: https://www.testotomasyonu.com/

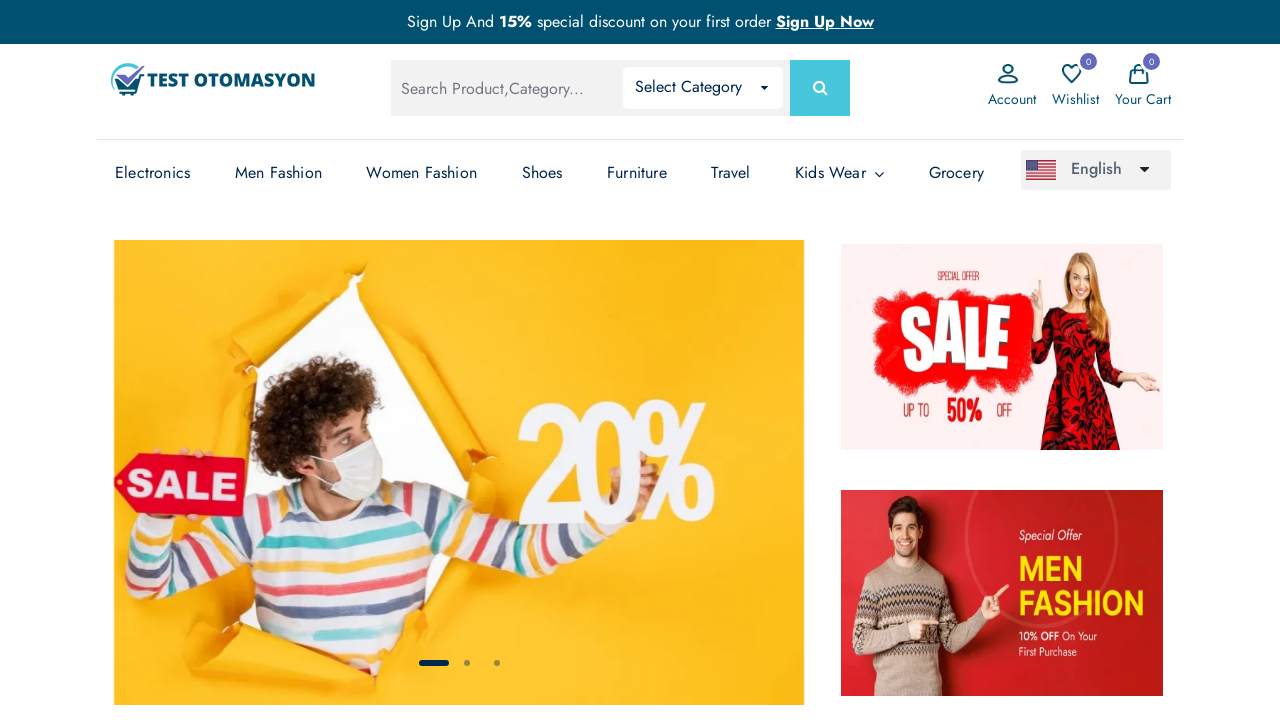

Reloaded the page
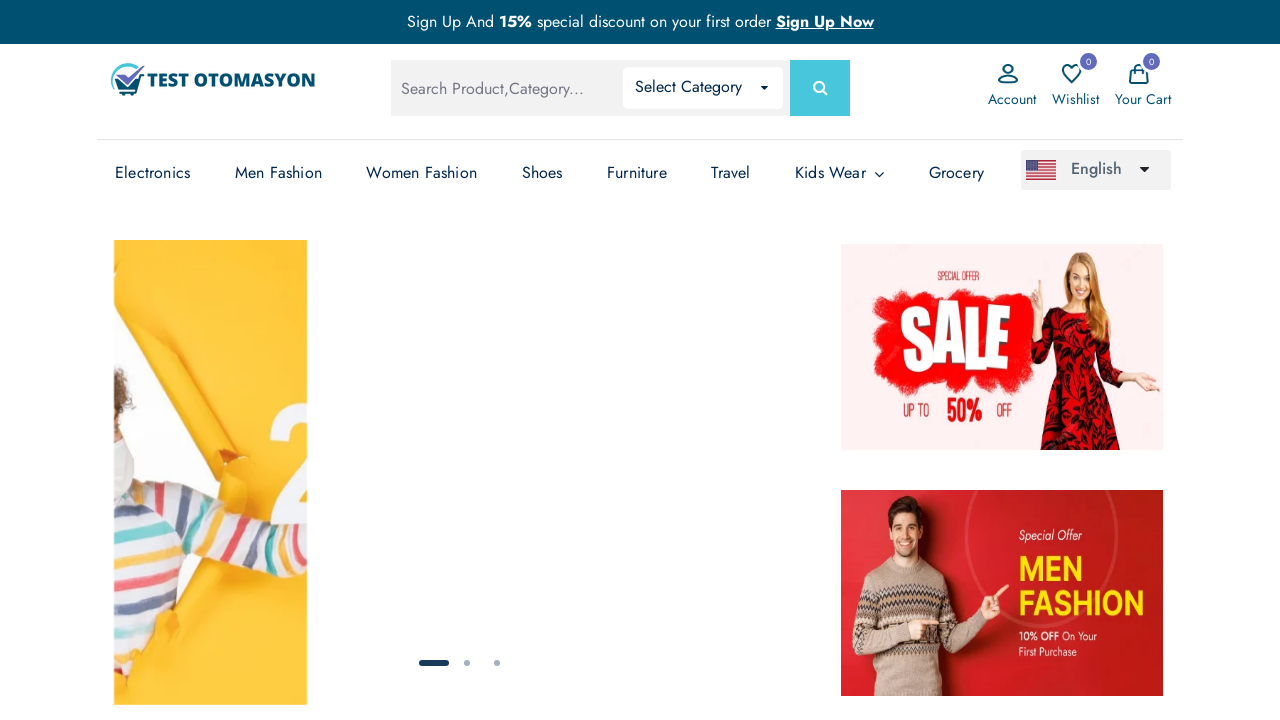

Clicked on Furniture category (5th menu item) at (637, 173) on (//li[@class='has-sub'])[5]
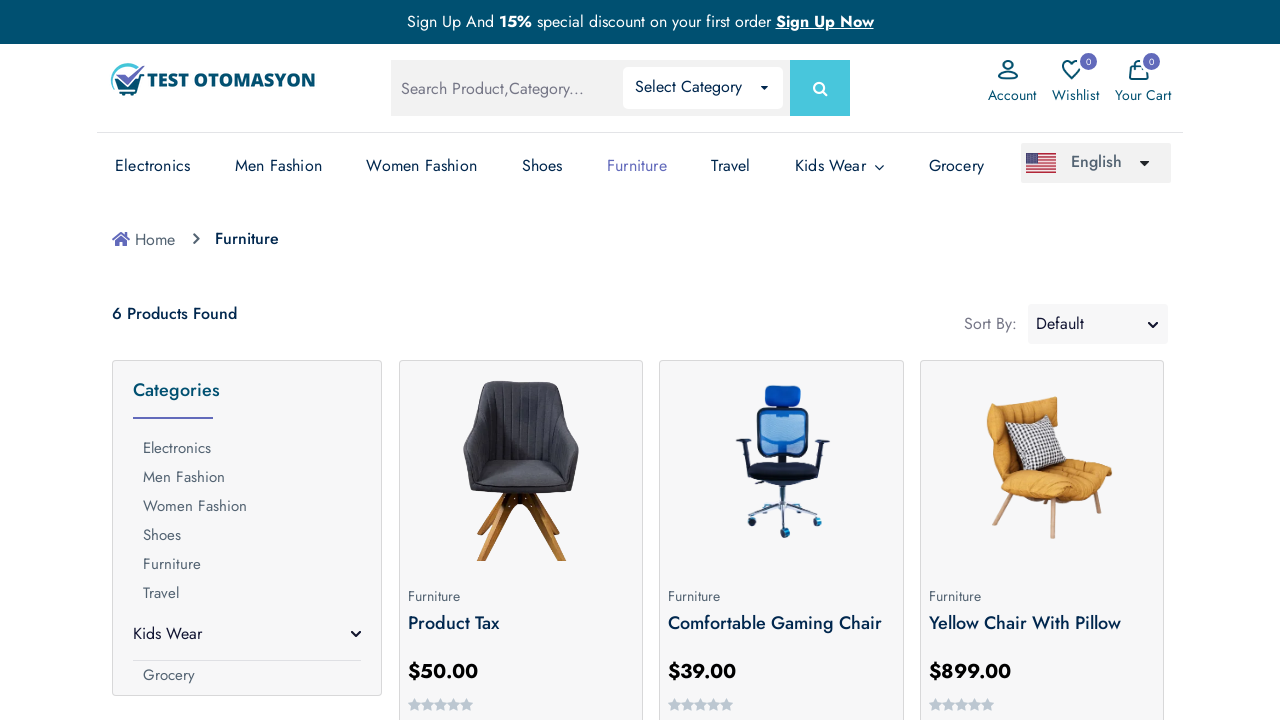

Cleared minimum price input field on input[name='min']
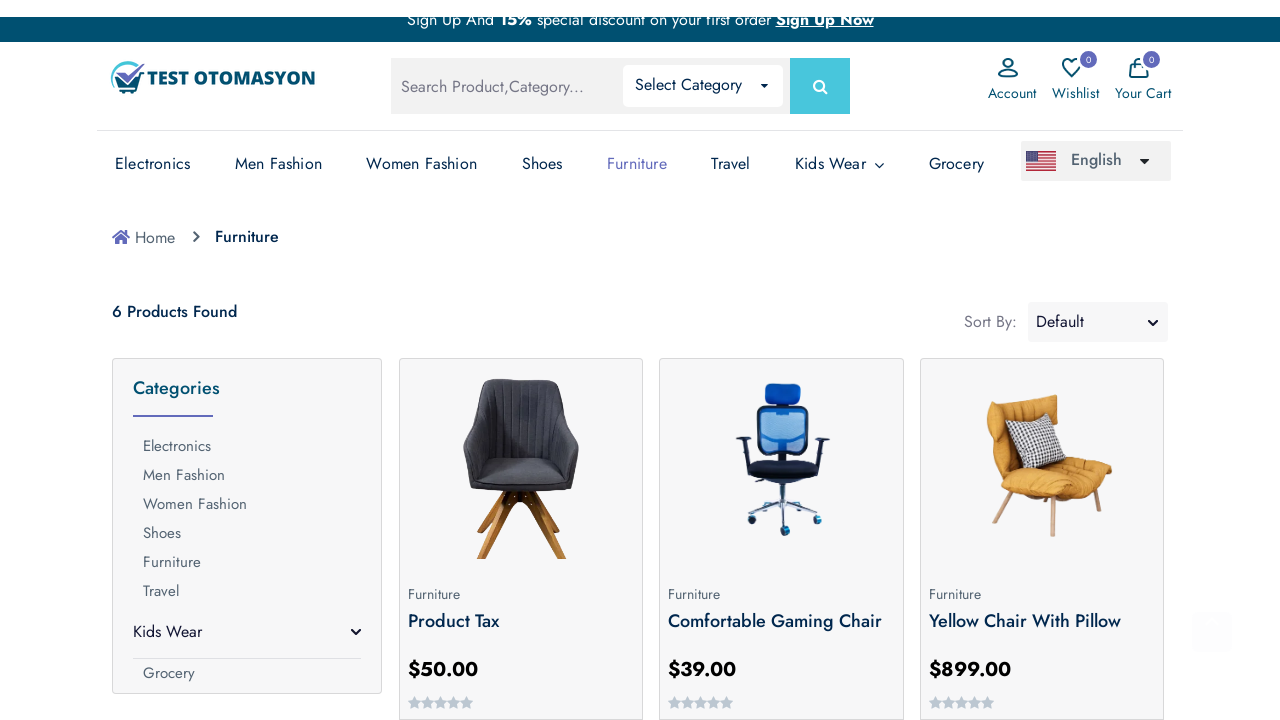

Filled minimum price filter with value 40 on input[name='min']
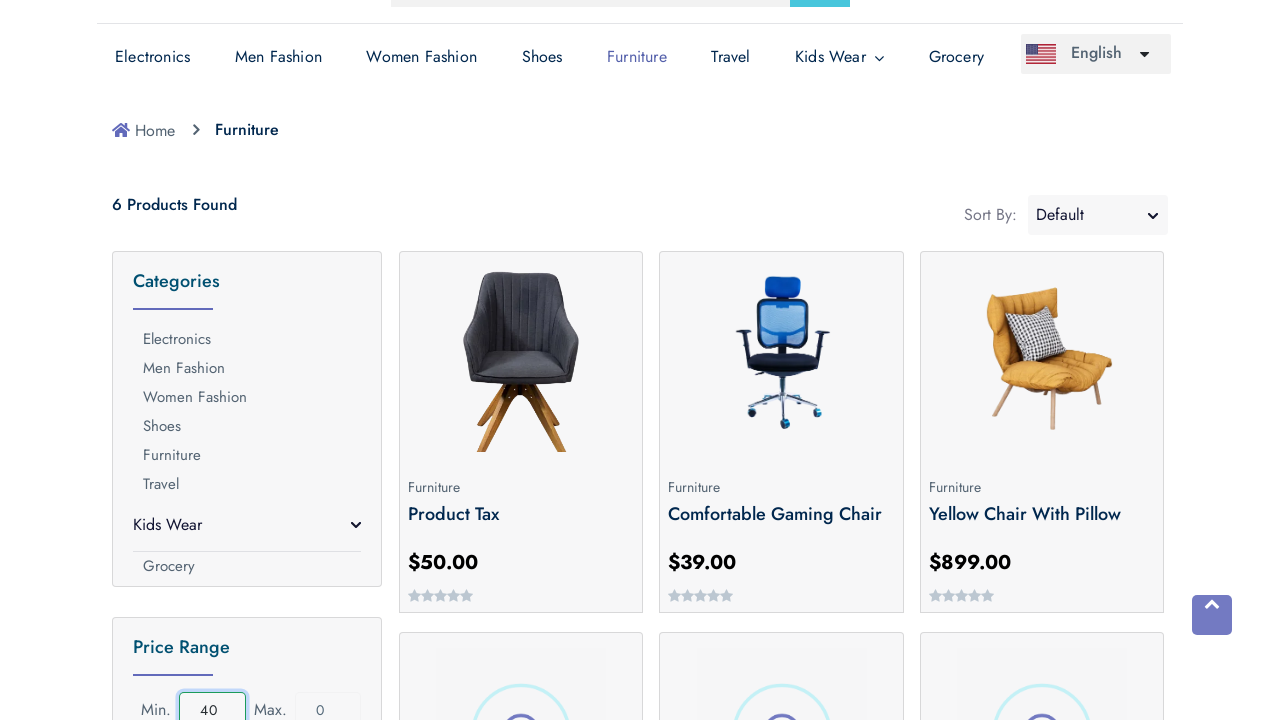

Cleared maximum price input field on input[name='max']
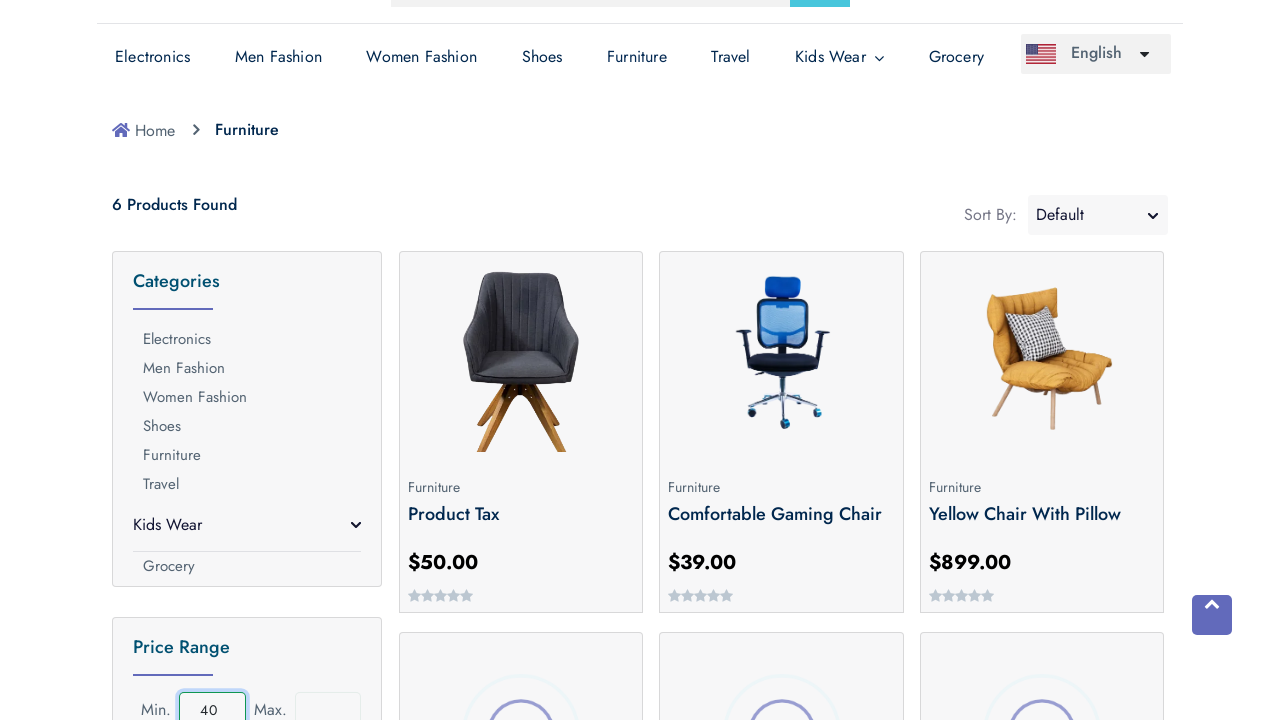

Filled maximum price filter with value 200 on input[name='max']
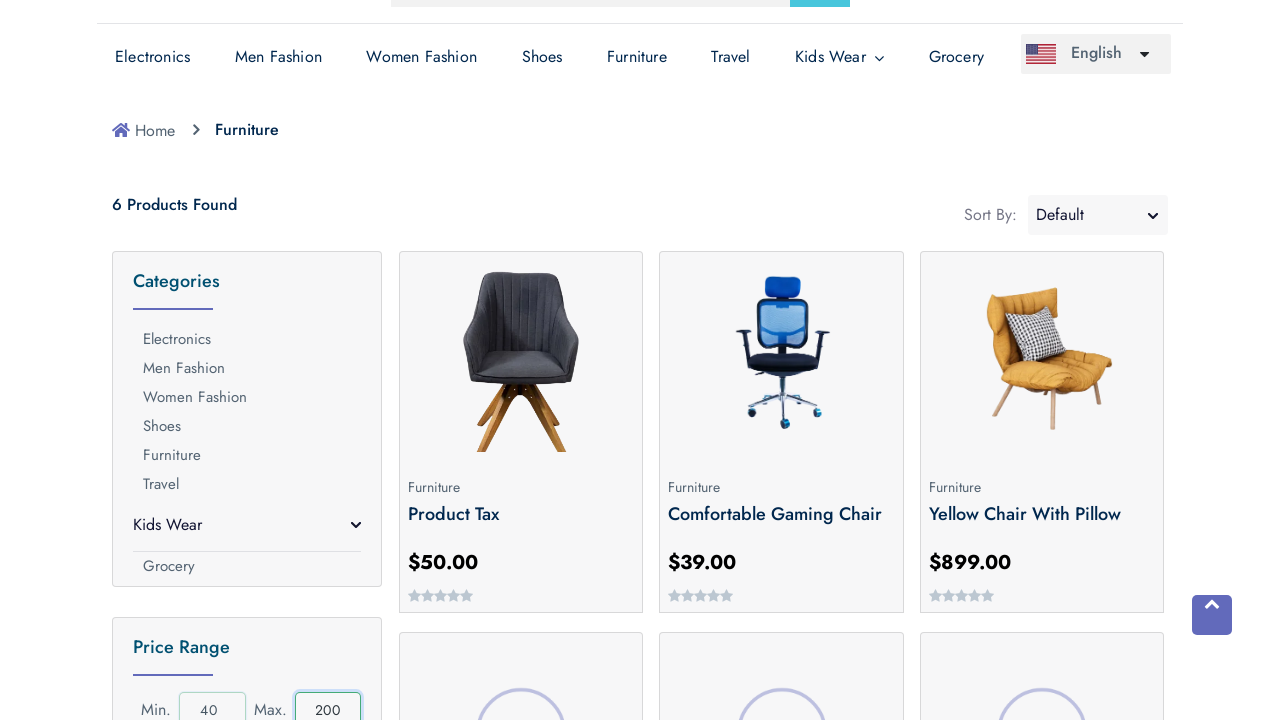

Scrolled down to ensure filter button is visible
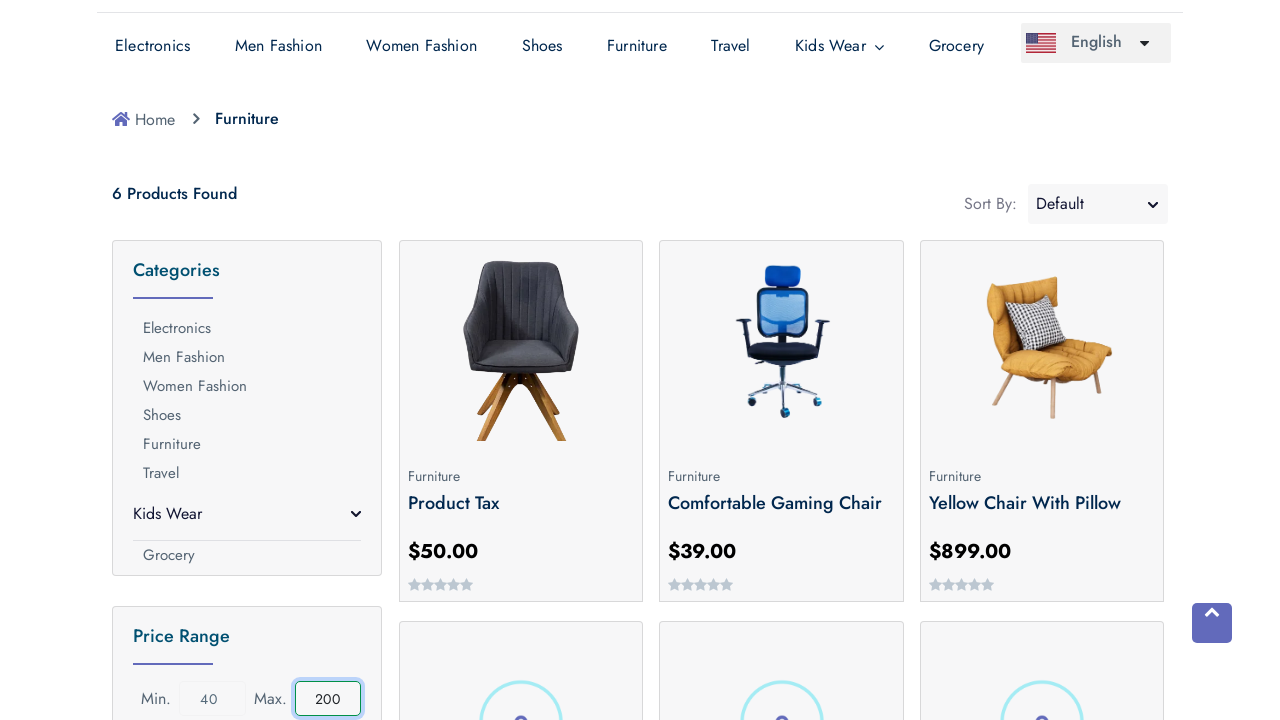

Clicked the price range filter button at (247, 661) on button[name='button']
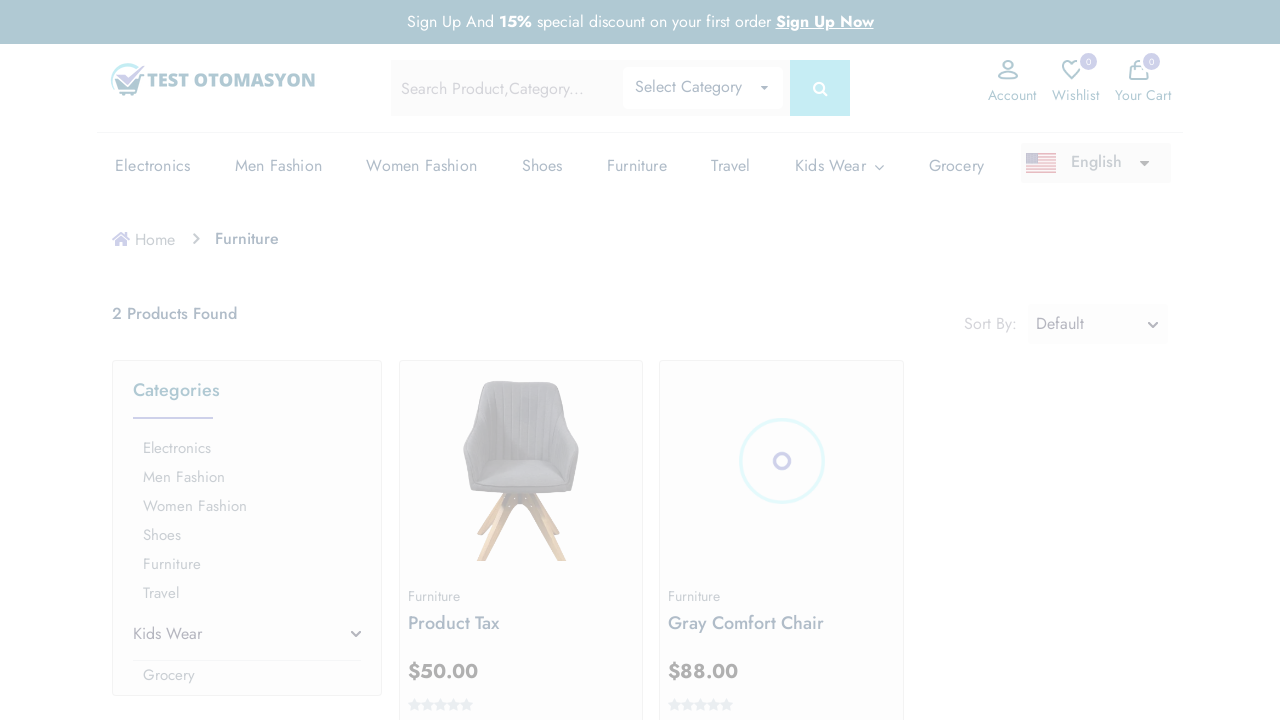

Waited for filtered furniture products to load
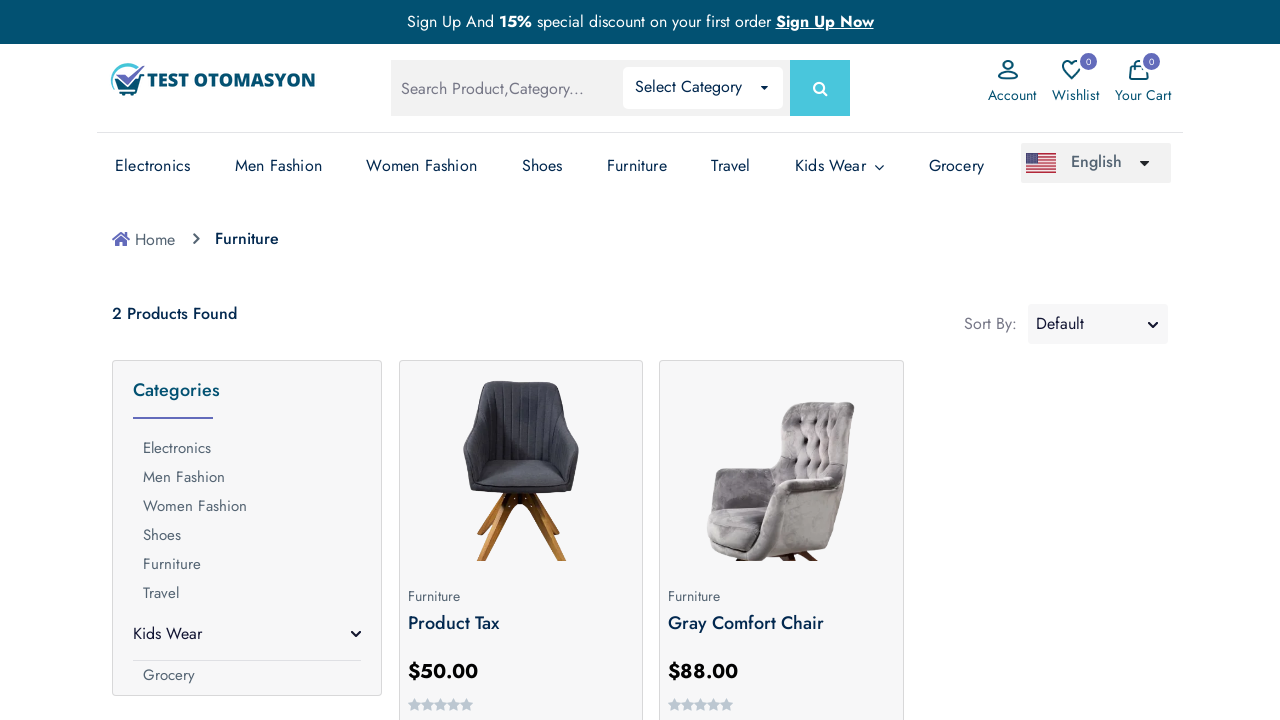

Clicked on the first filtered furniture product at (521, 540) on xpath=//*[@*='product-box mb-2 pb-1'] >> nth=0
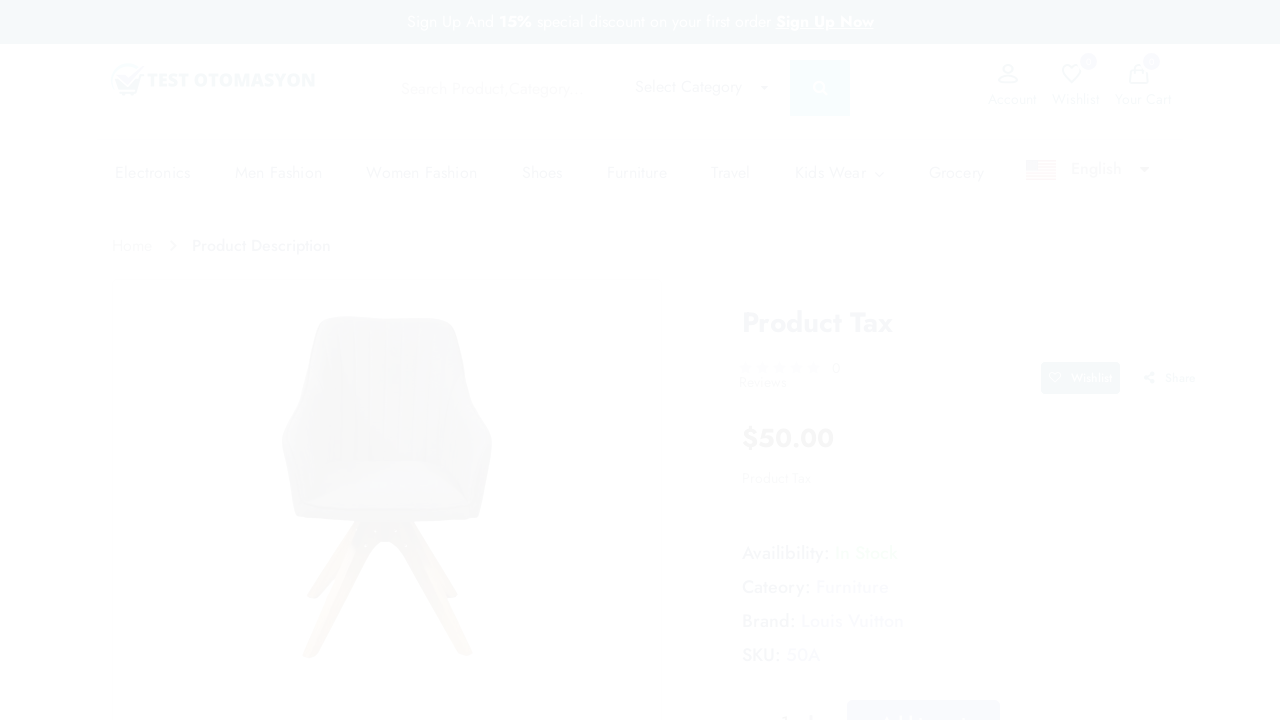

Waited for product price to be visible on product details page
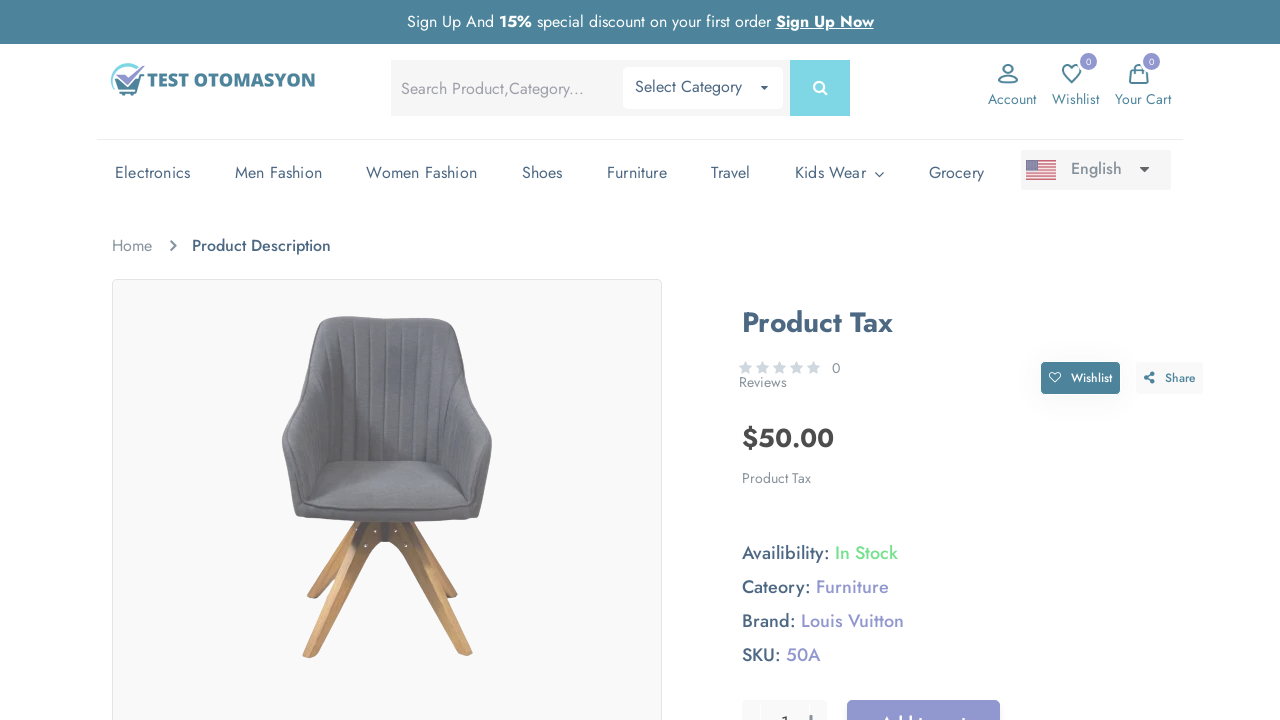

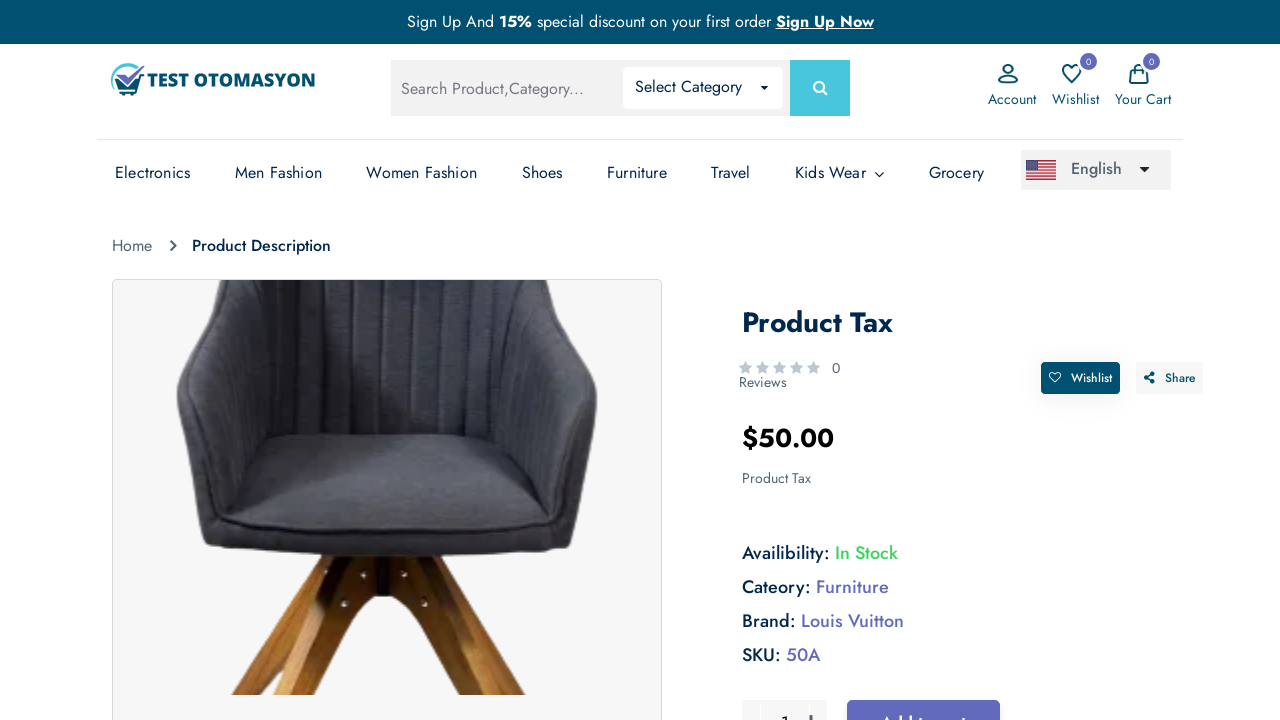